Tests dynamic dropdown functionality on SpiceJet flight booking page by selecting Bengaluru as origin city and Chennai as destination city from dropdown menus.

Starting URL: https://book.spicejet.com/

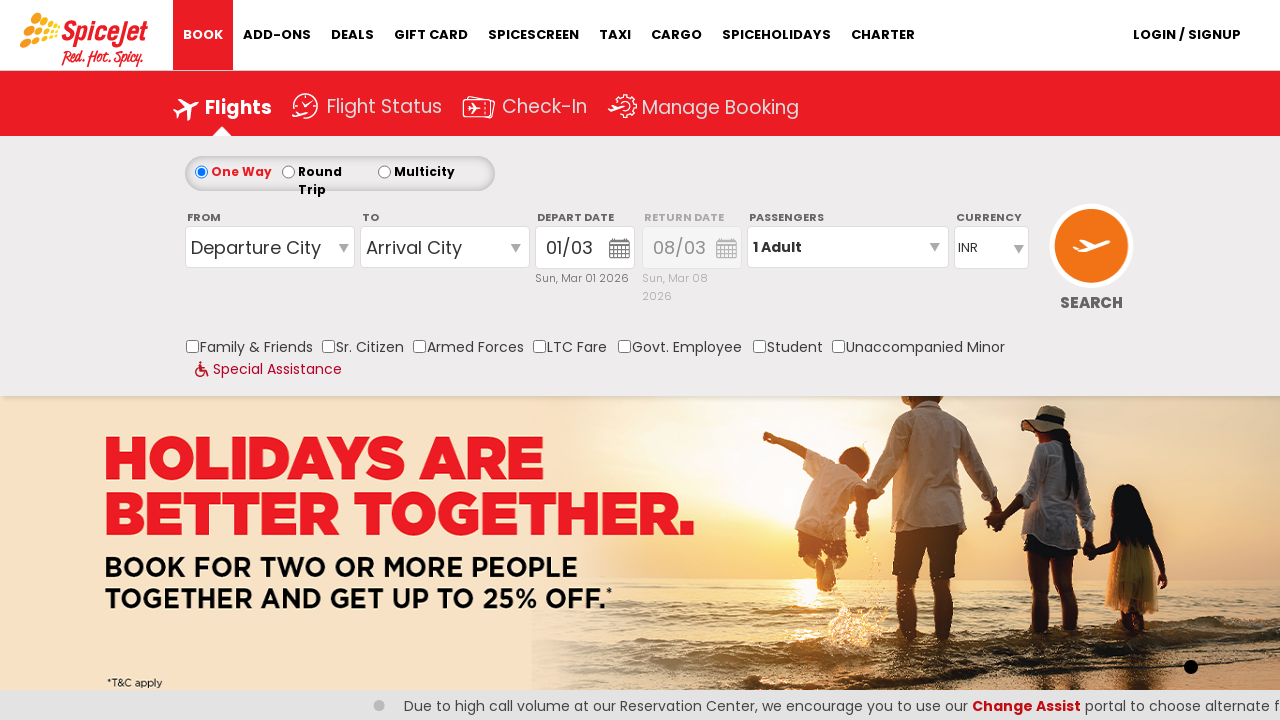

Clicked on origin station dropdown to open it at (270, 247) on #ControlGroupSearchView_AvailabilitySearchInputSearchVieworiginStation1_CTXT
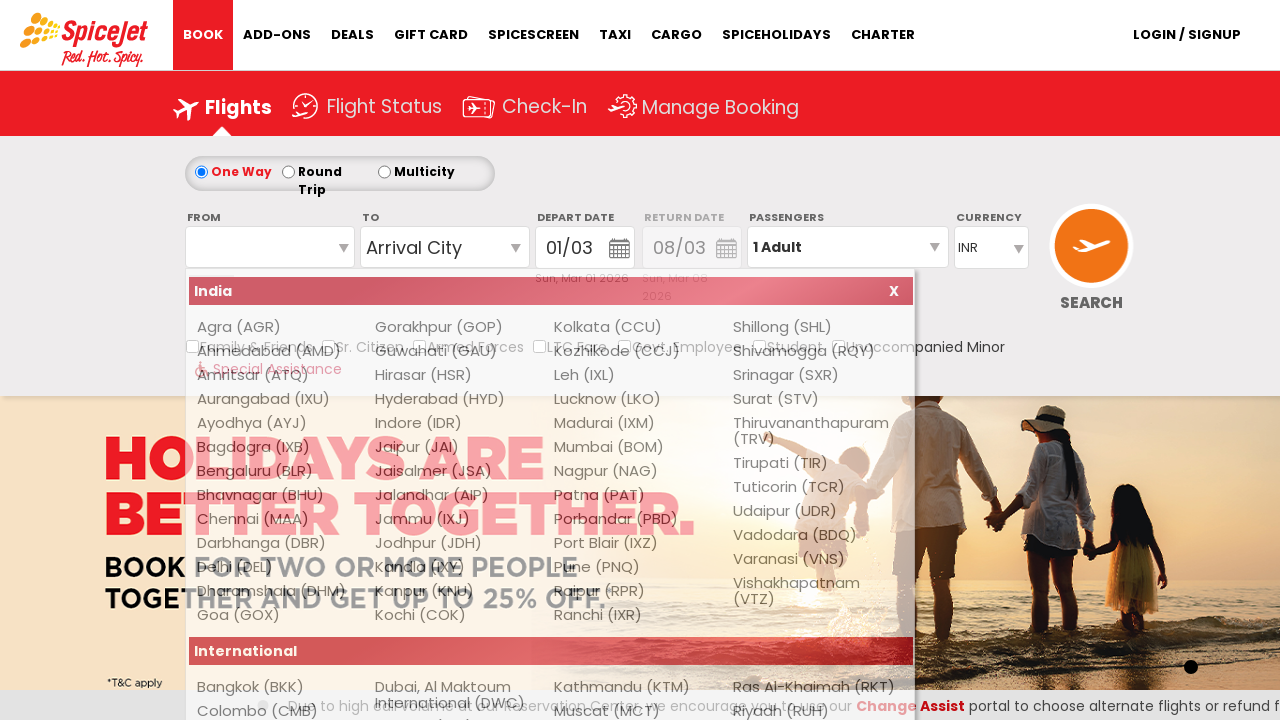

Waited for dropdown options to appear
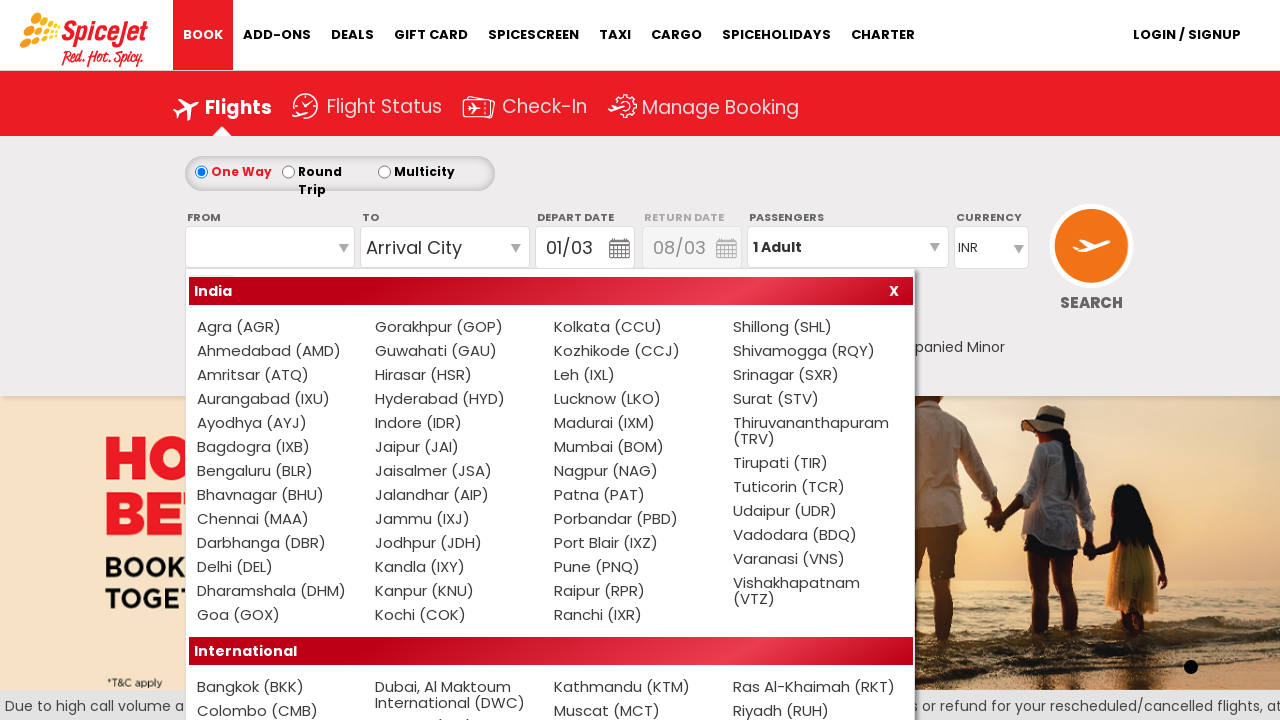

Selected Bengaluru (BLR) as origin city at (278, 471) on xpath=//a[contains(text(), 'Bengaluru (BLR)')]
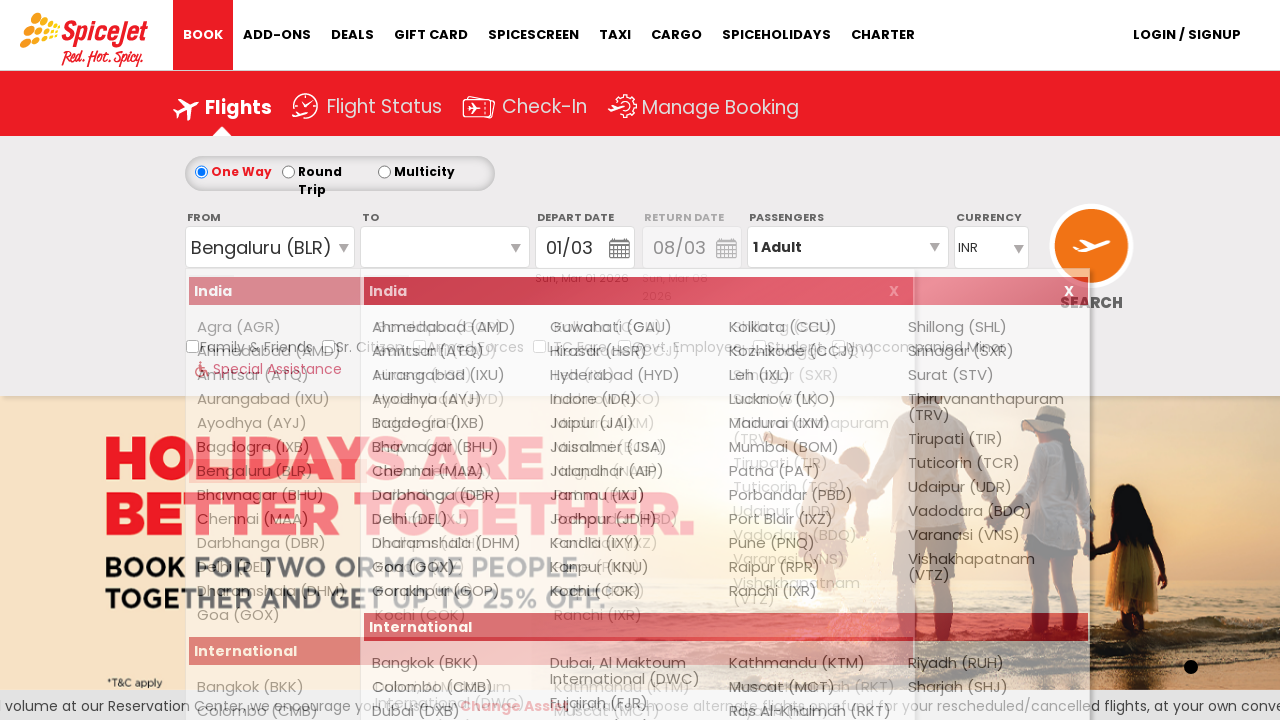

Selected Chennai (MAA) as destination city at (453, 471) on xpath=//*[@id='glsControlGroupSearchView_AvailabilitySearchInputSearchViewdestin
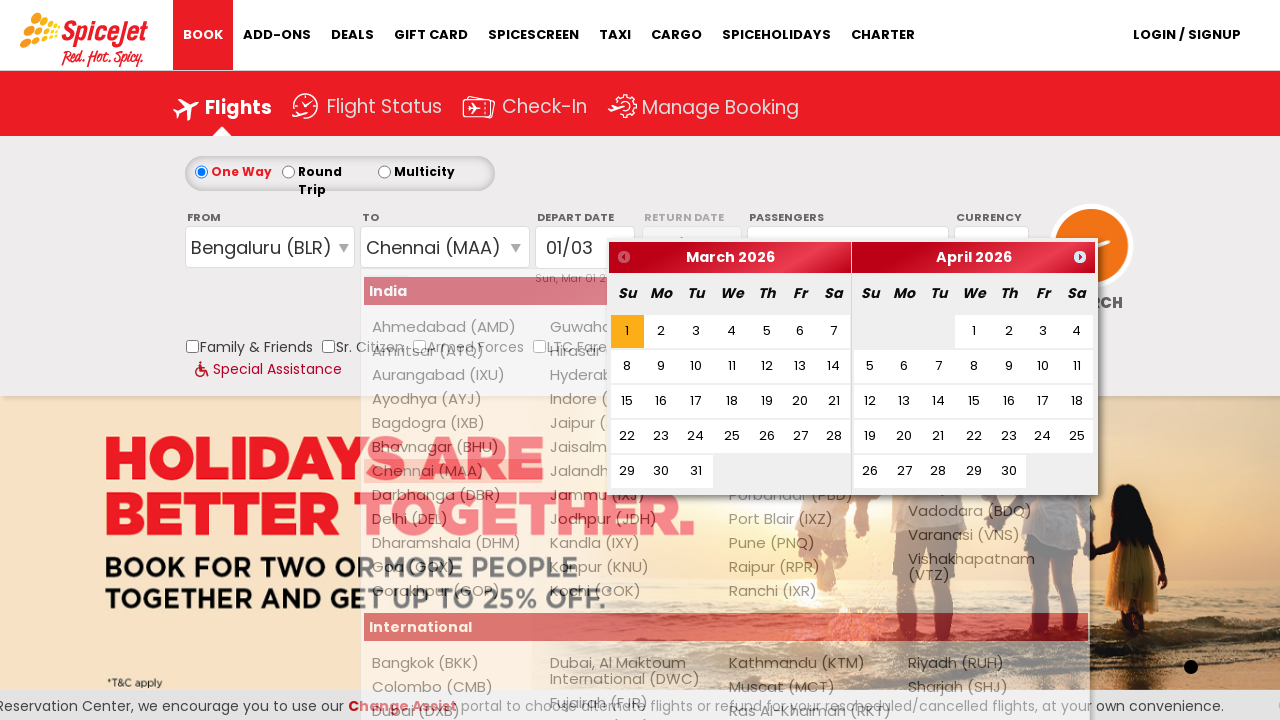

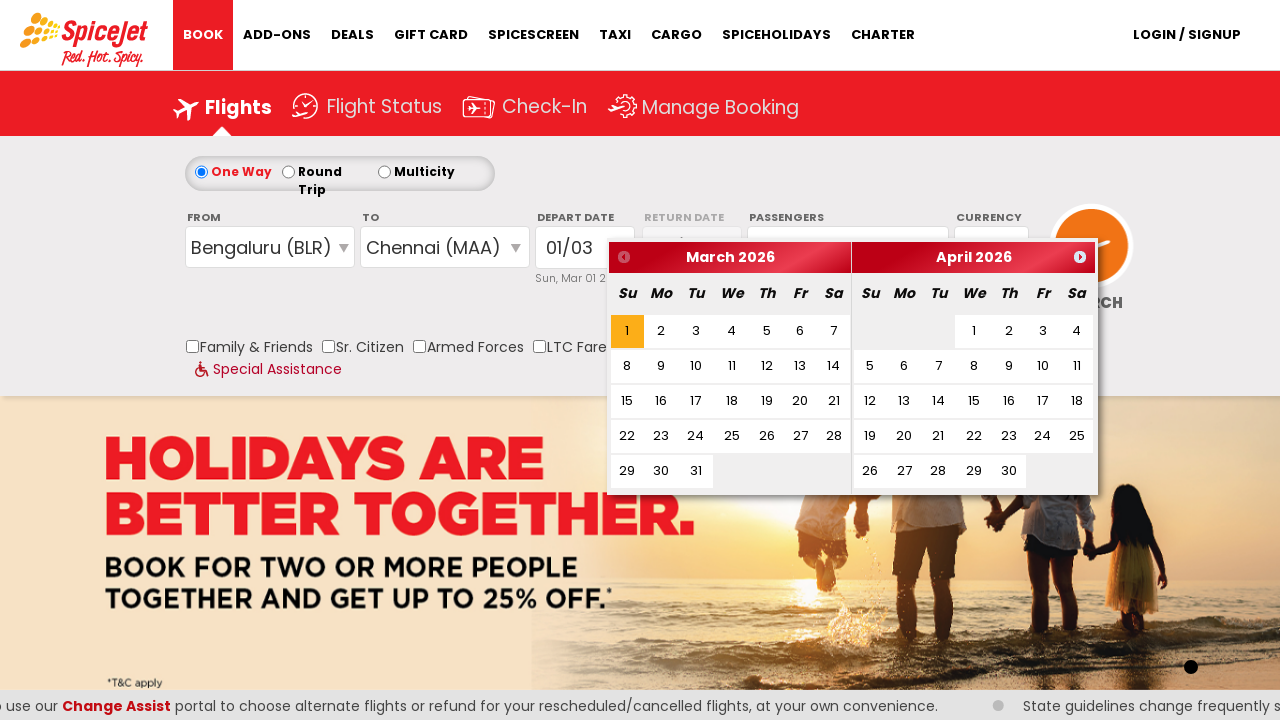